Tests the search functionality on OpenCart by searching for "MacBook" and verifying that the MacBook product appears in the search results.

Starting URL: http://opencart.abstracta.us/

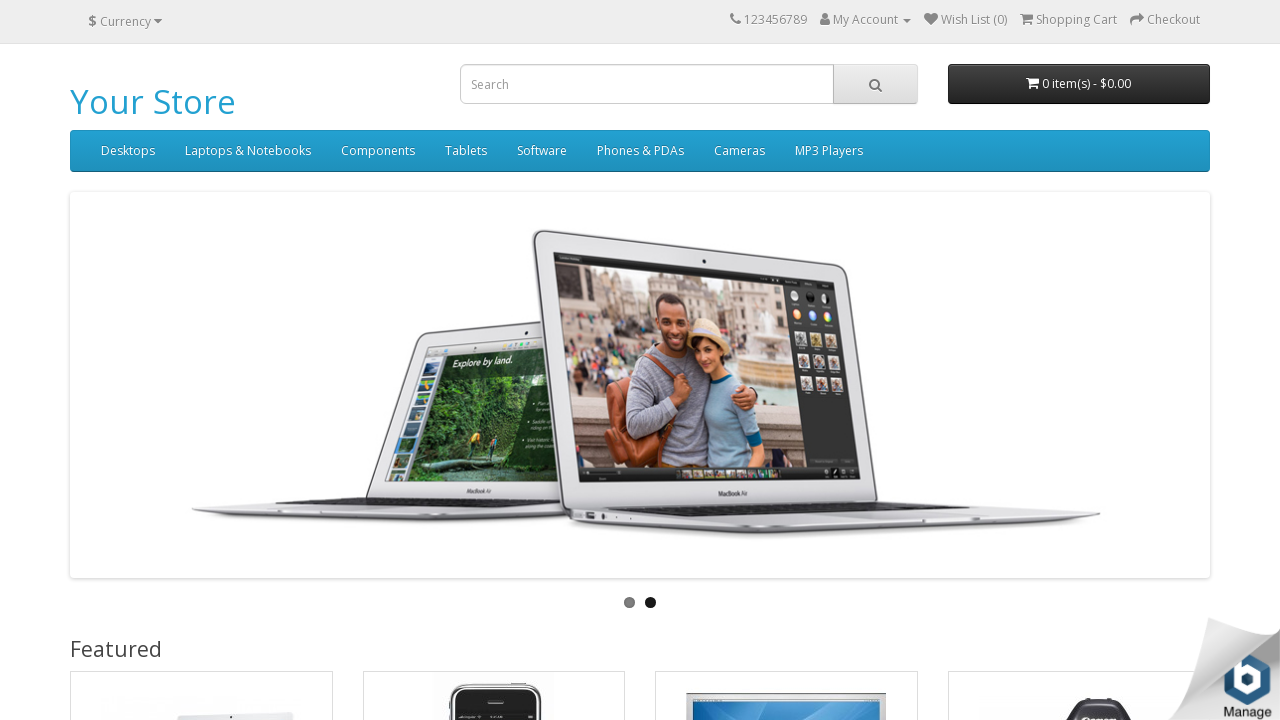

Filled search input with 'MacBook' on #search input
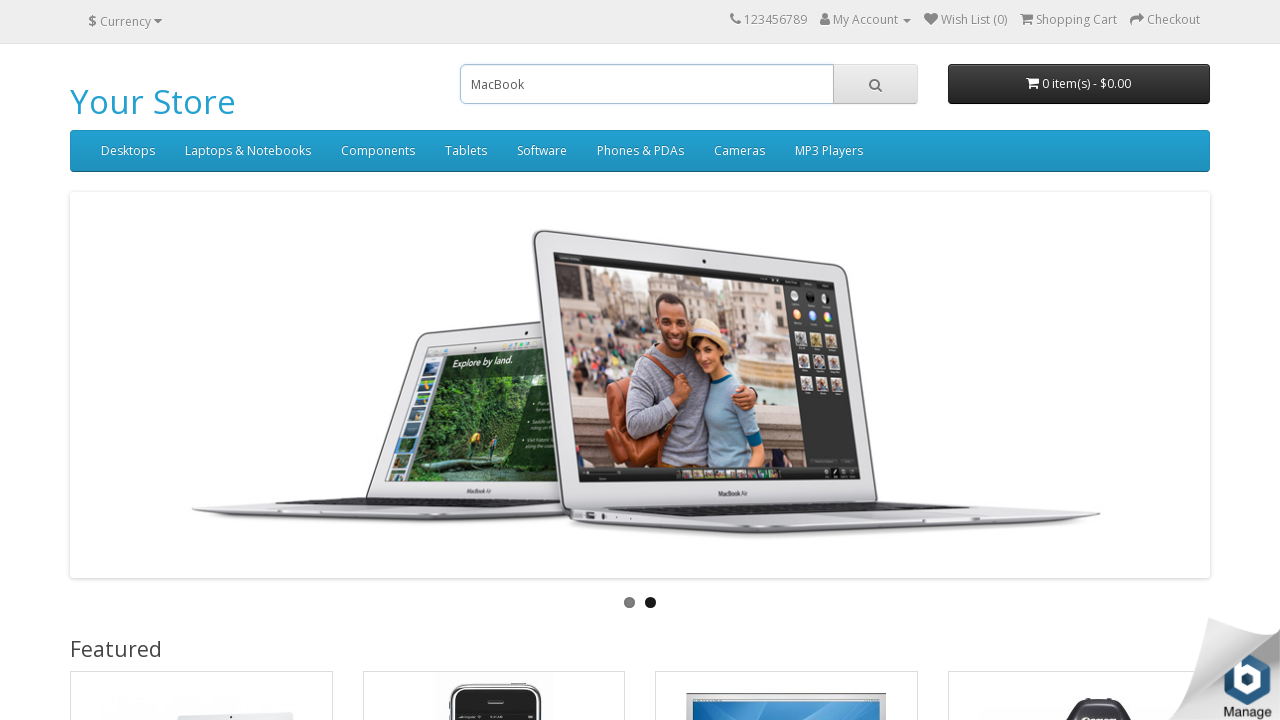

Clicked search button at (875, 84) on #search button
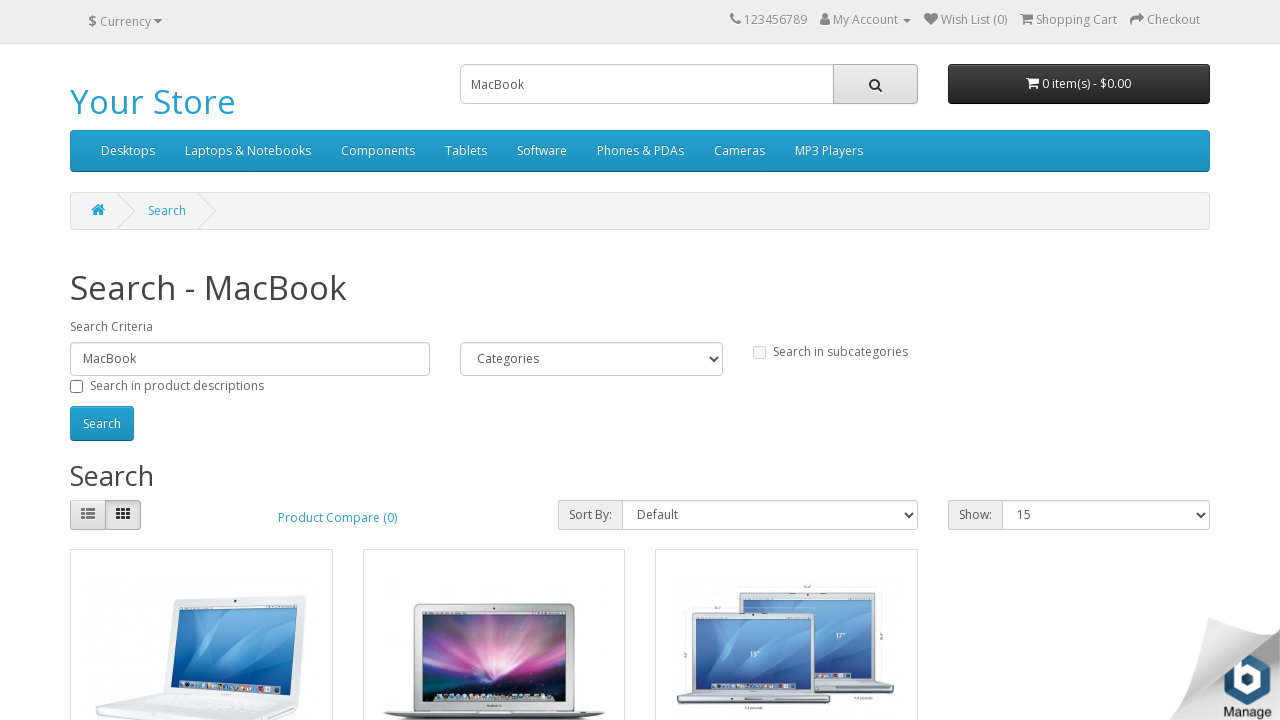

MacBook product appeared in search results
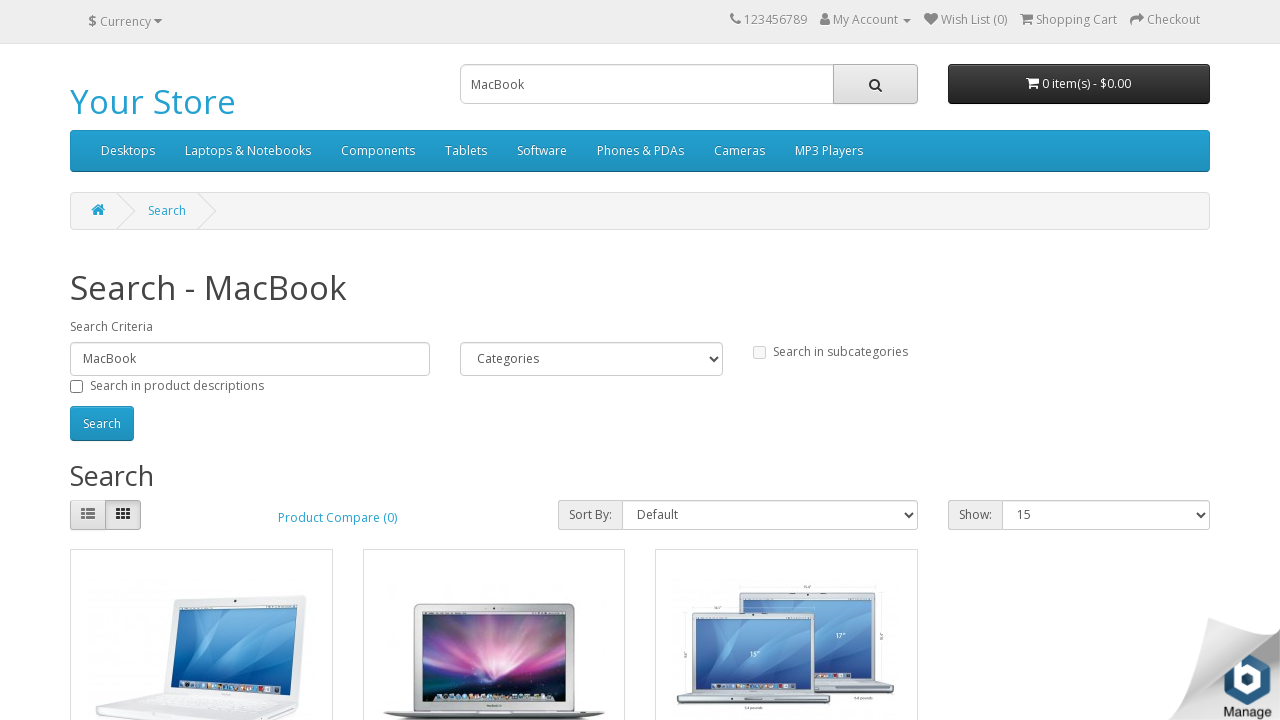

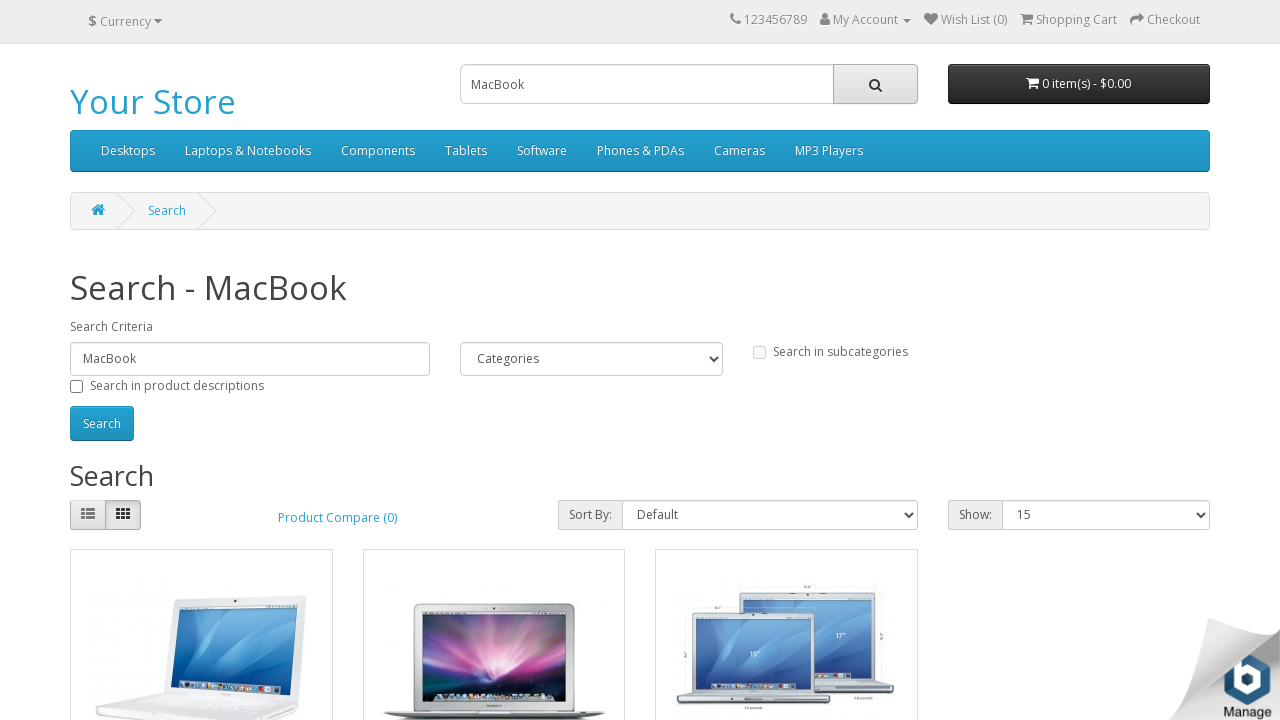